Opens the OTTO website and verifies the page title is correct

Starting URL: https://www.otto.de/

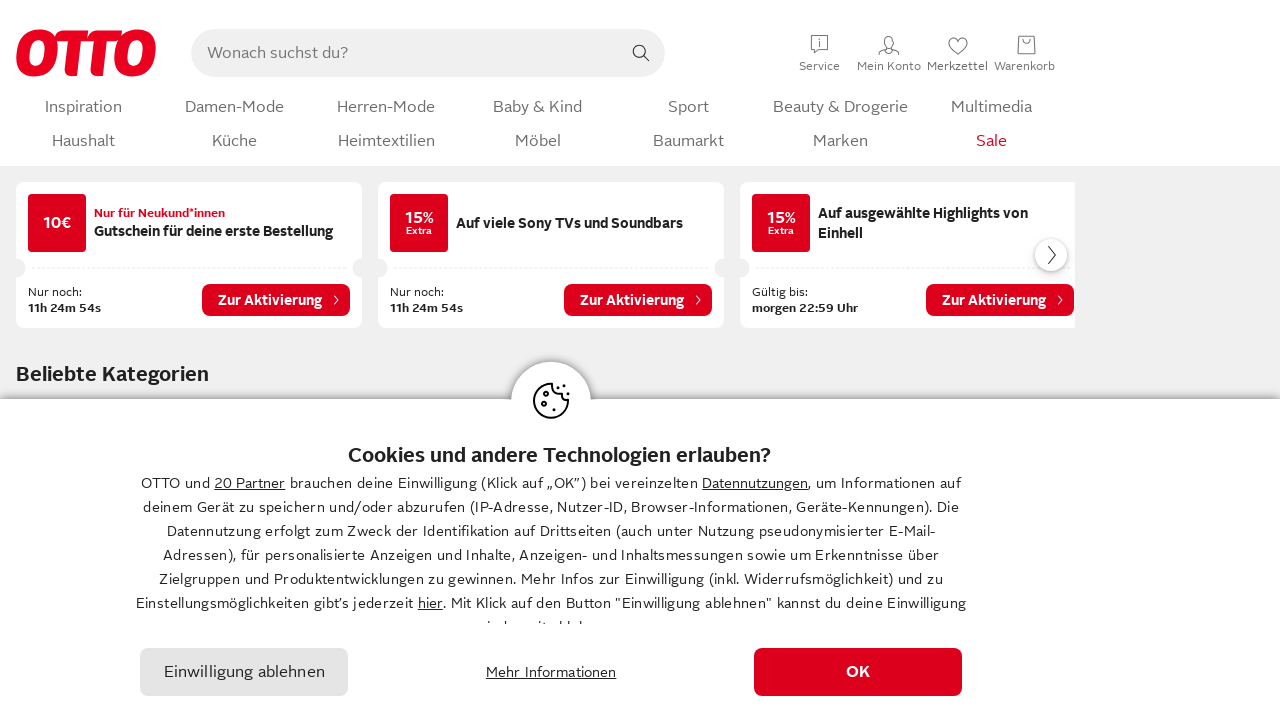

Navigated to OTTO website at https://www.otto.de/
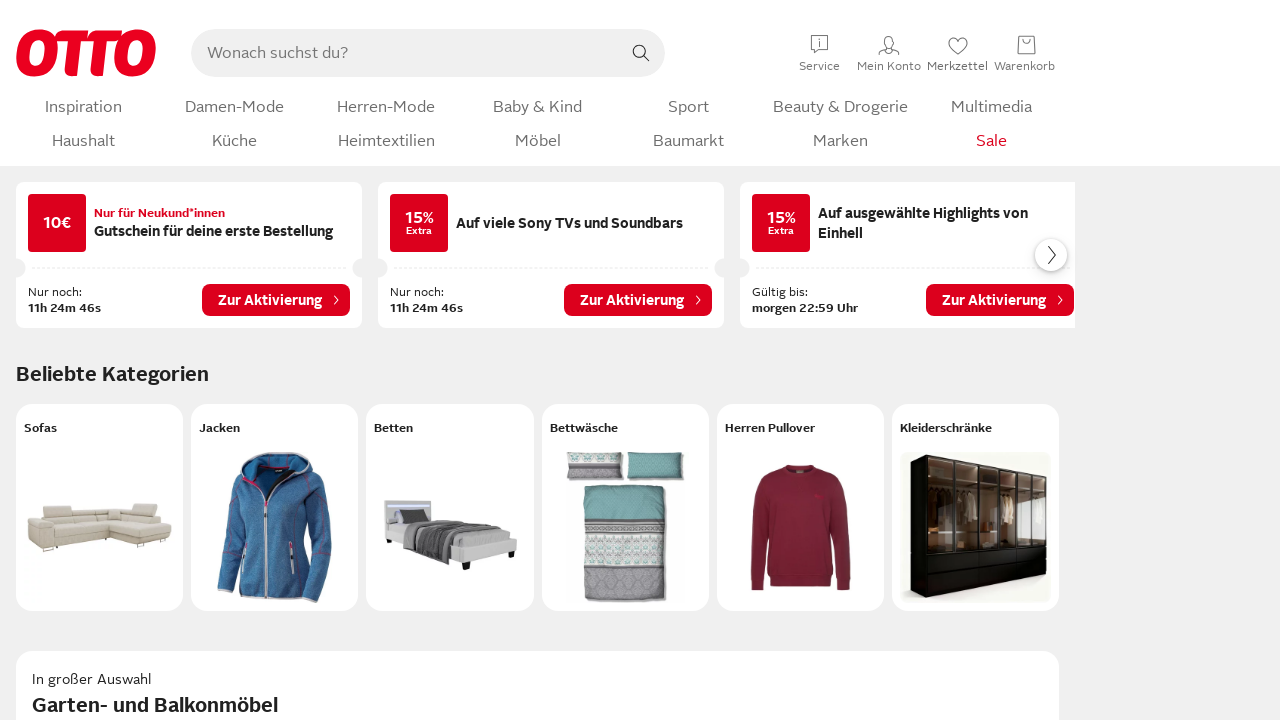

Verified page title is correct: 'OTTO - Mode, Möbel & Technik » Zum Online-Shop'
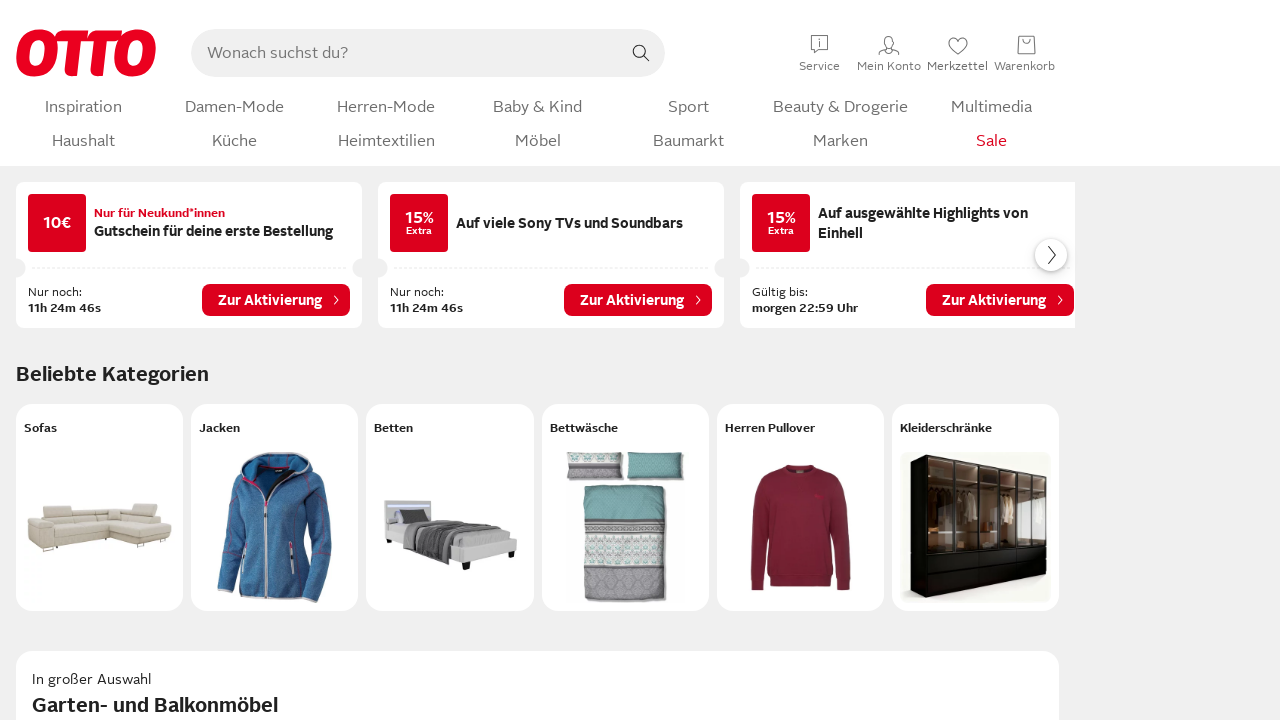

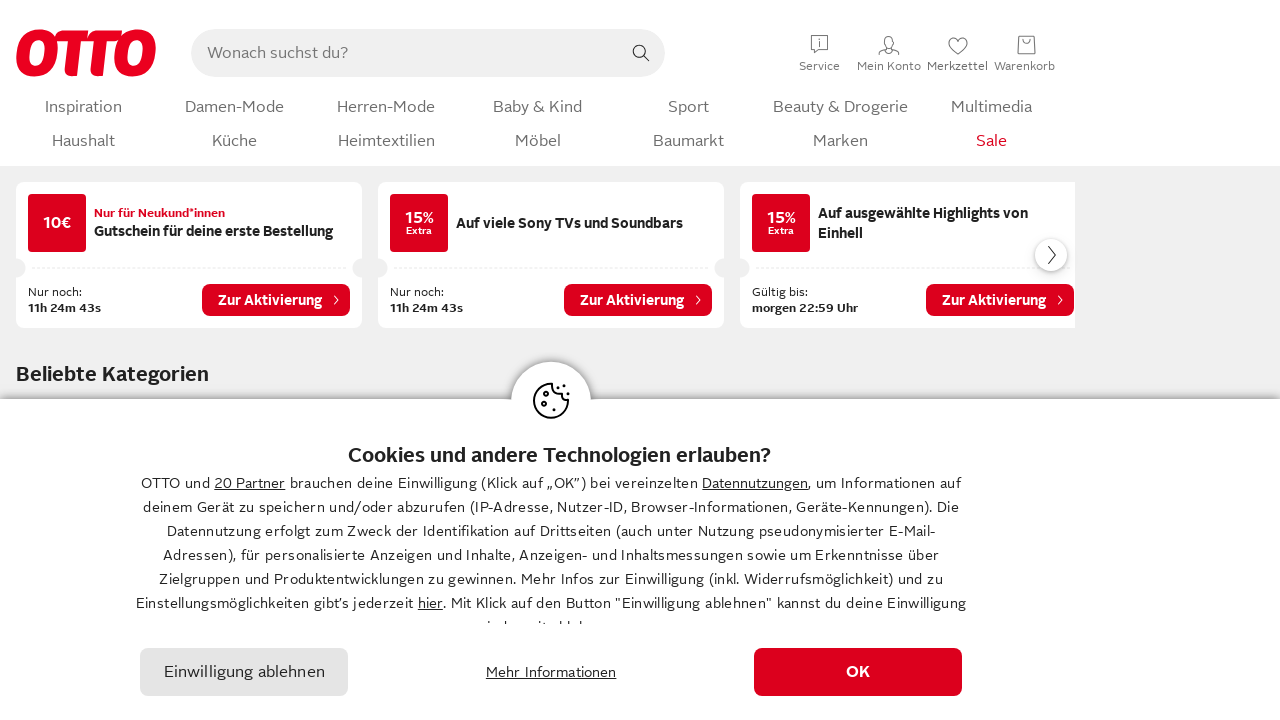